Navigates to the DemoQA homepage and verifies the URL is correct

Starting URL: https://demoqa.com/

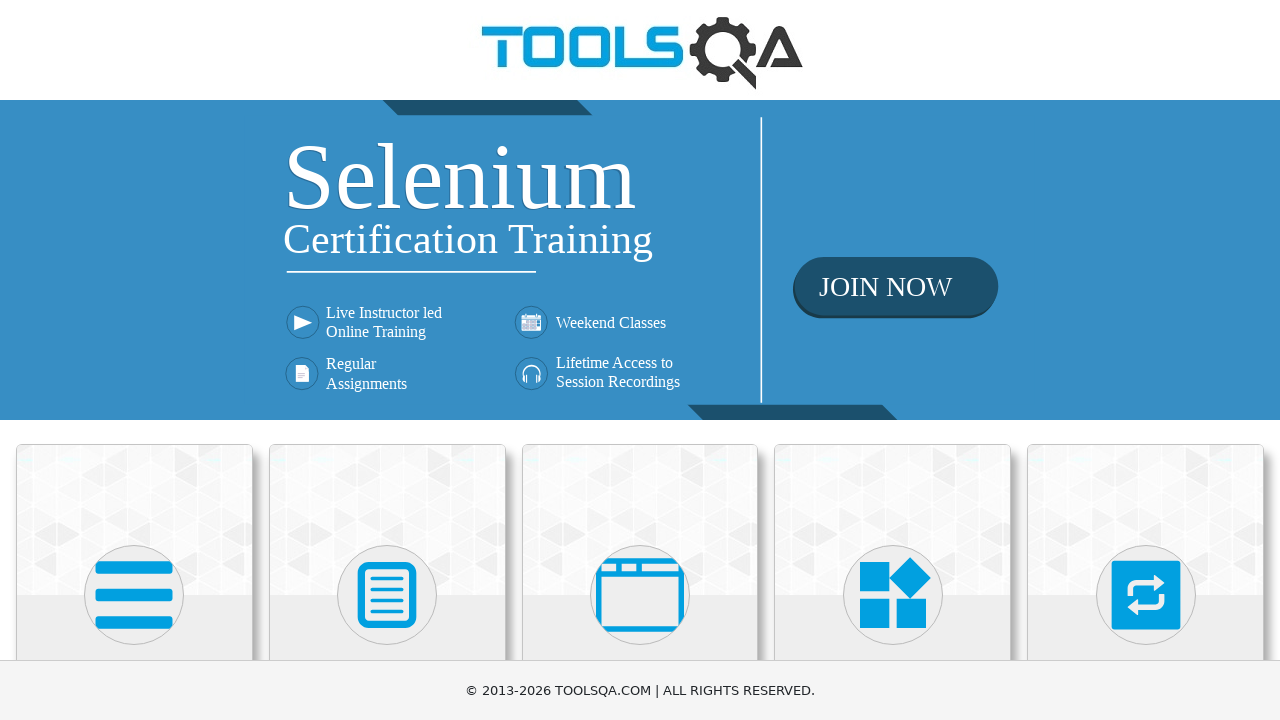

Navigated to DemoQA homepage at https://demoqa.com/
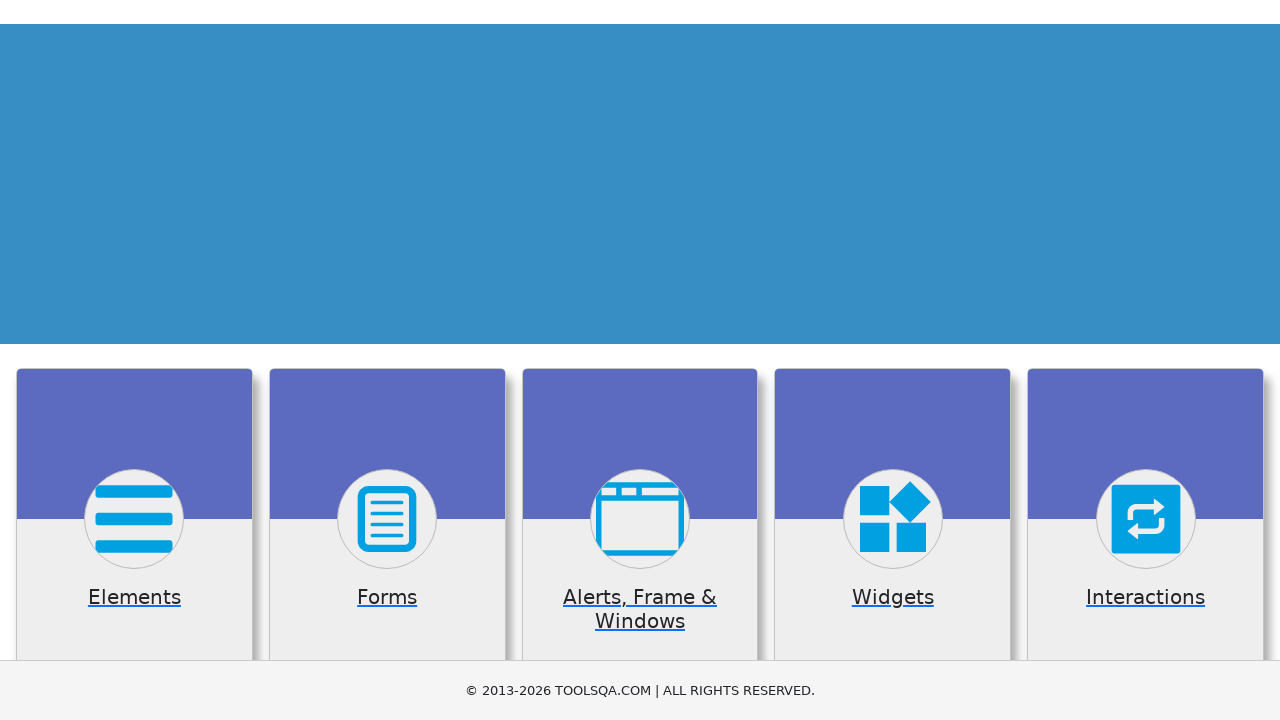

Verified that the current URL is https://demoqa.com/
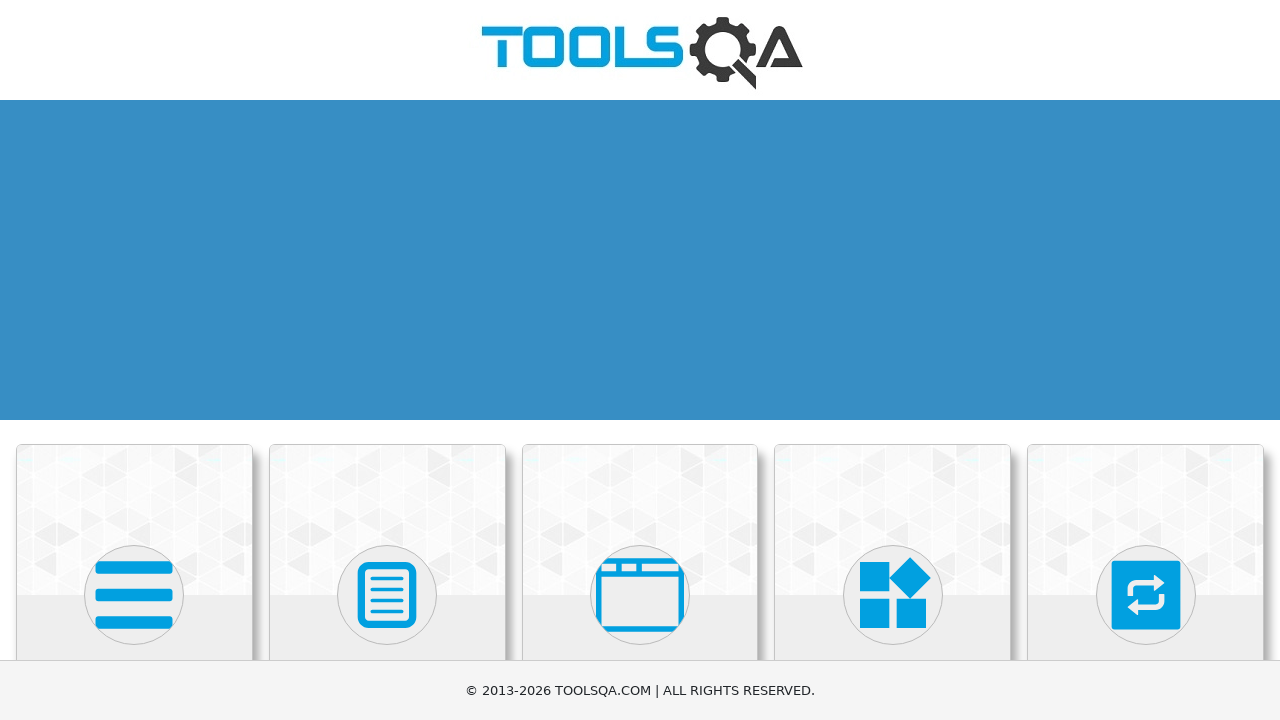

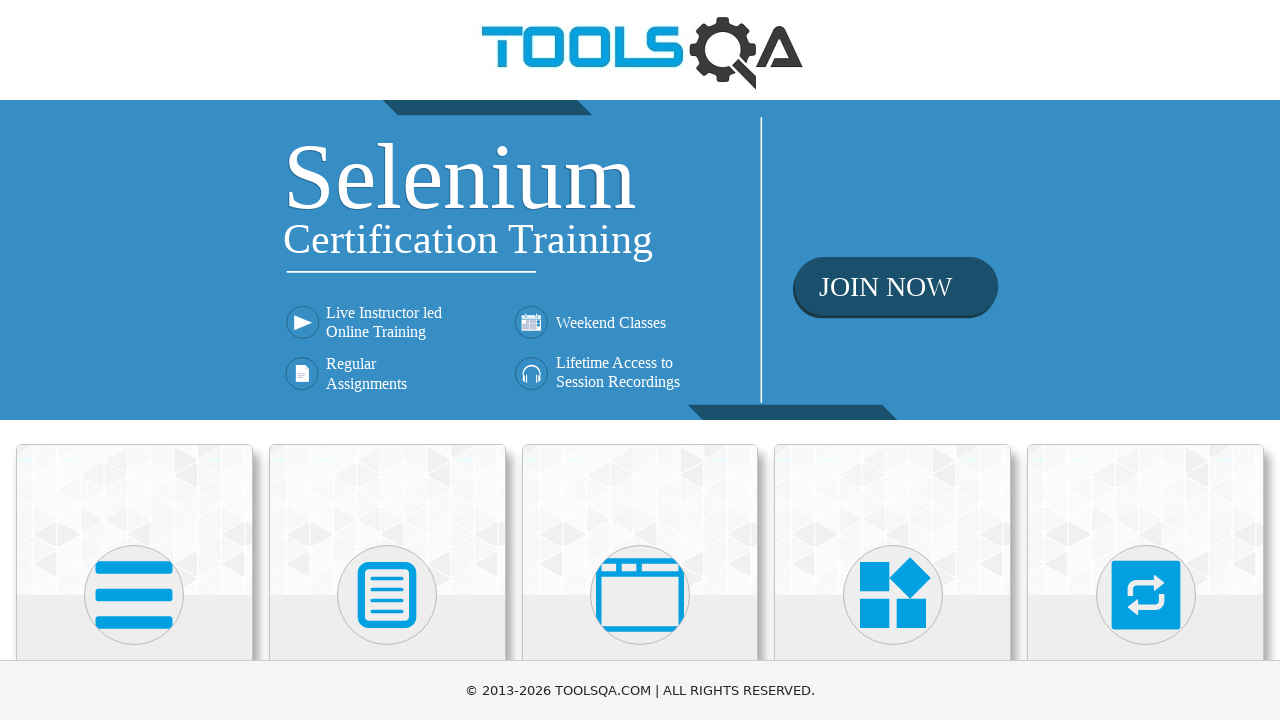